Tests keyboard navigation by pressing Page Down twice to scroll down the page

Starting URL: https://thetestingacademy.com/

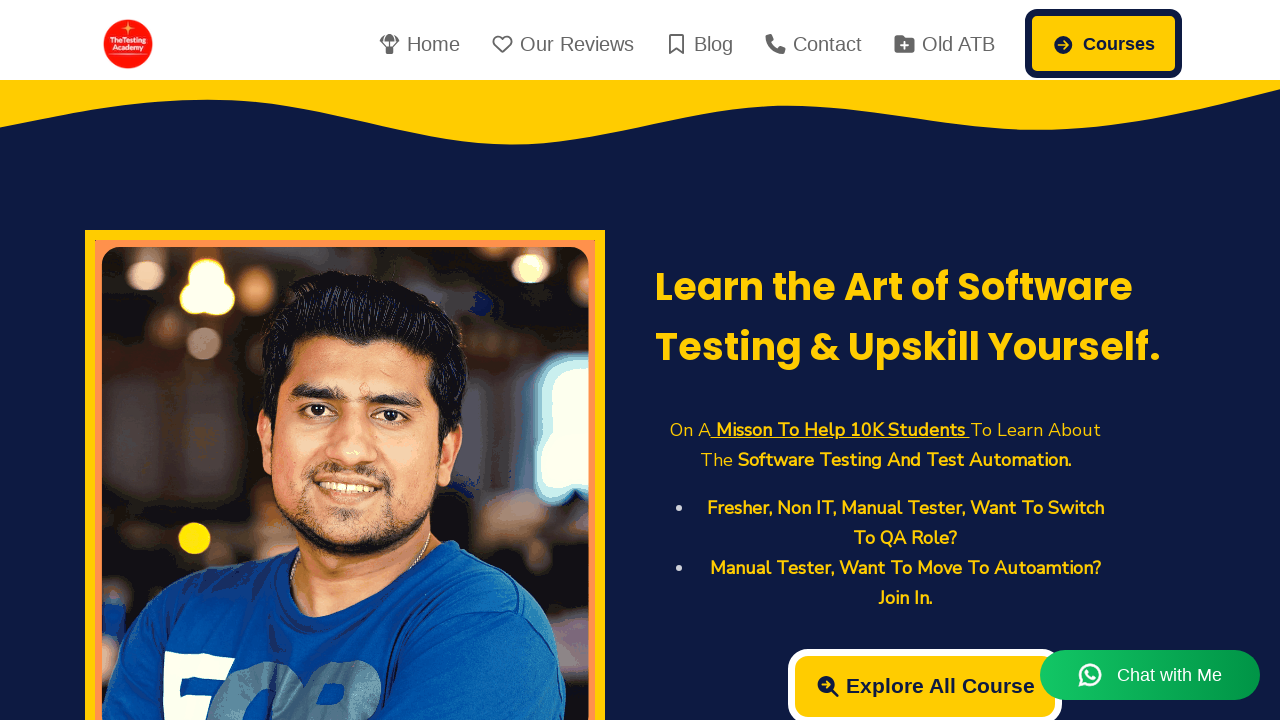

Navigated to https://thetestingacademy.com/
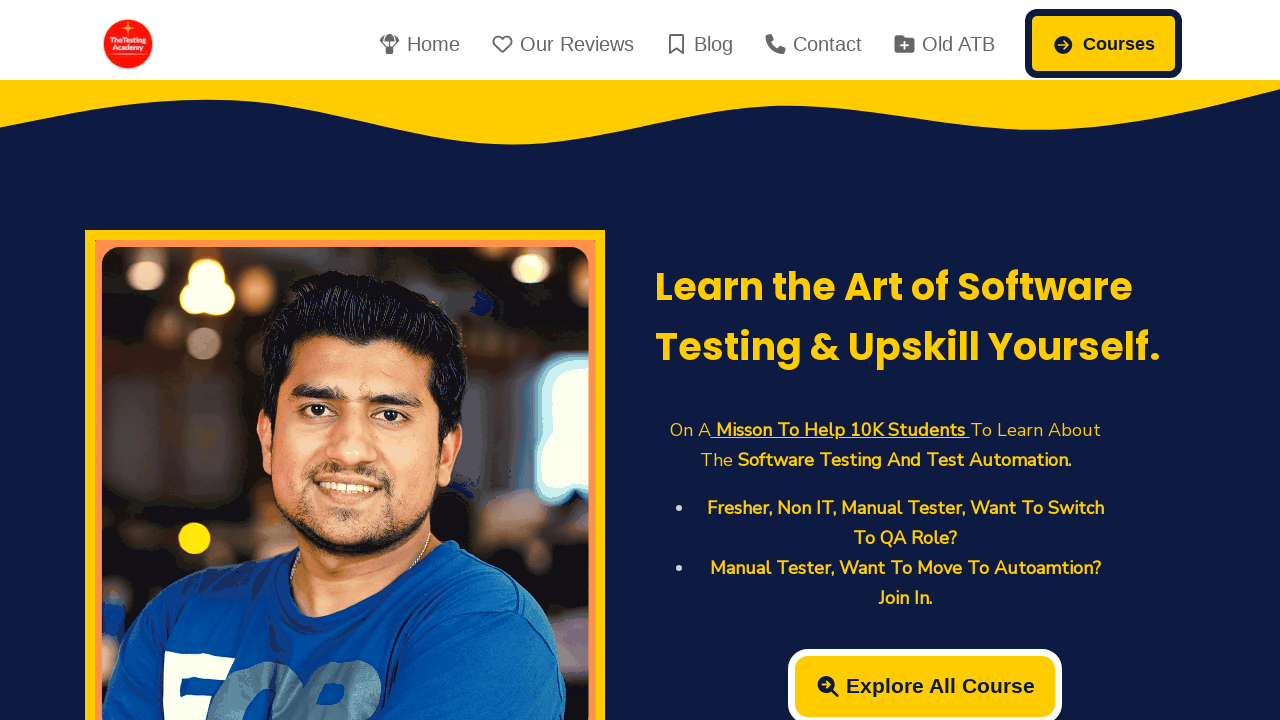

Pressed Page Down to scroll down the page
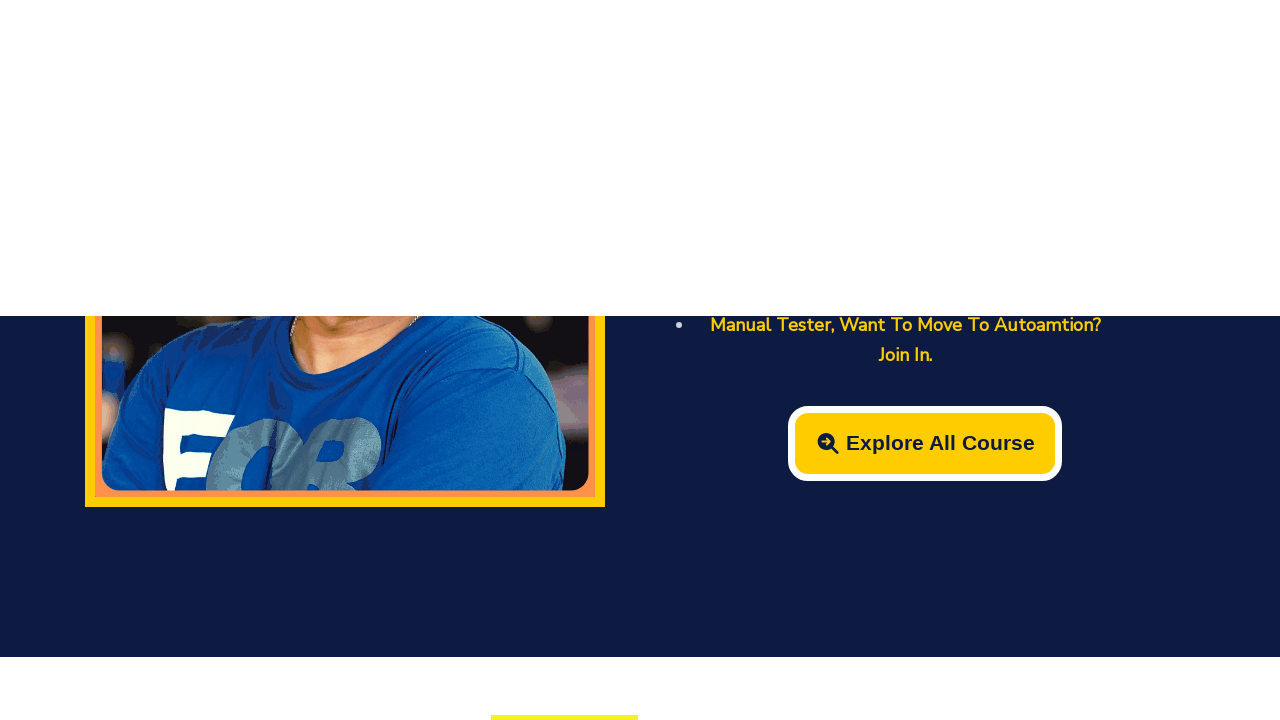

Pressed Page Down again to scroll further down the page
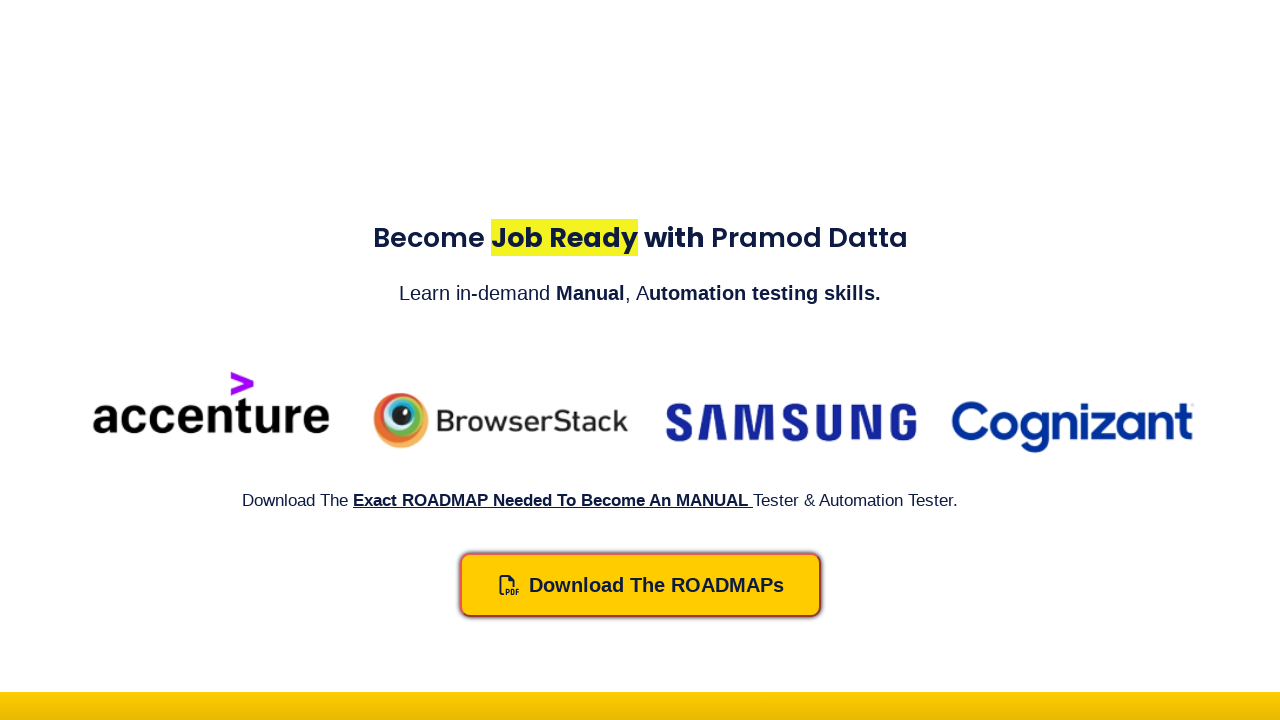

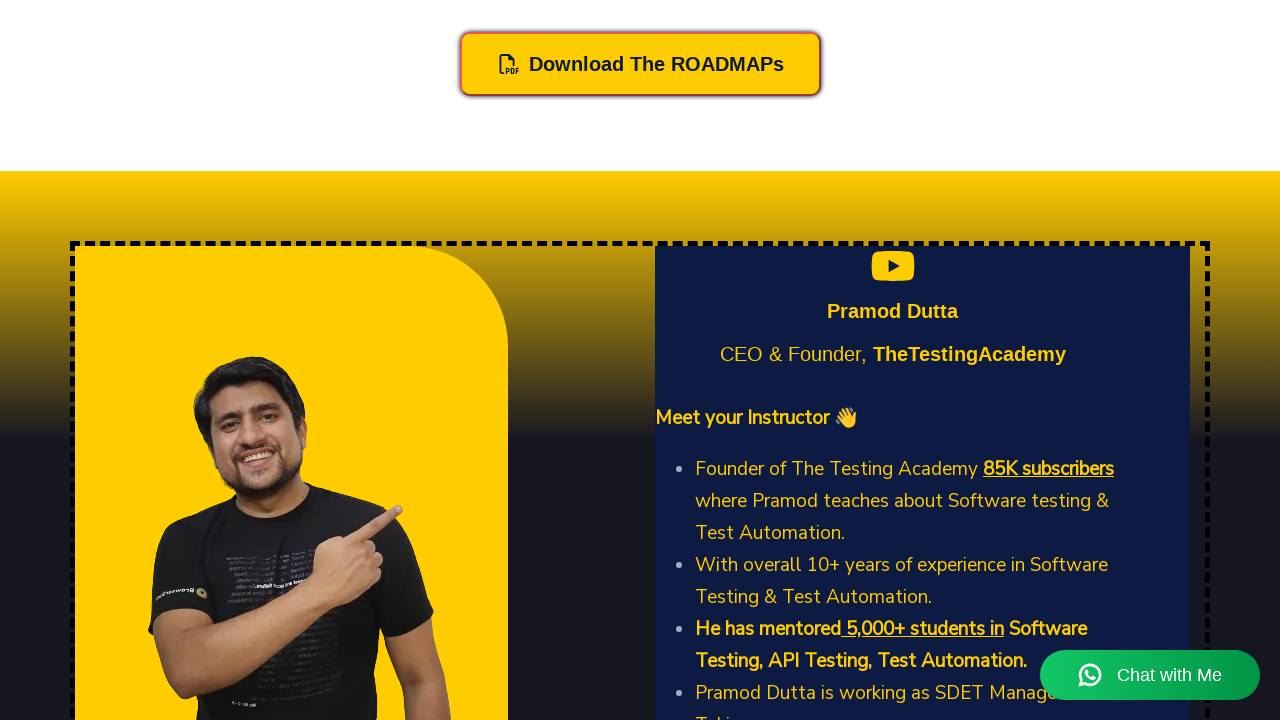